Tests the Explore Timelapse button after scrolling down the page

Starting URL: https://earthengine.google.com/

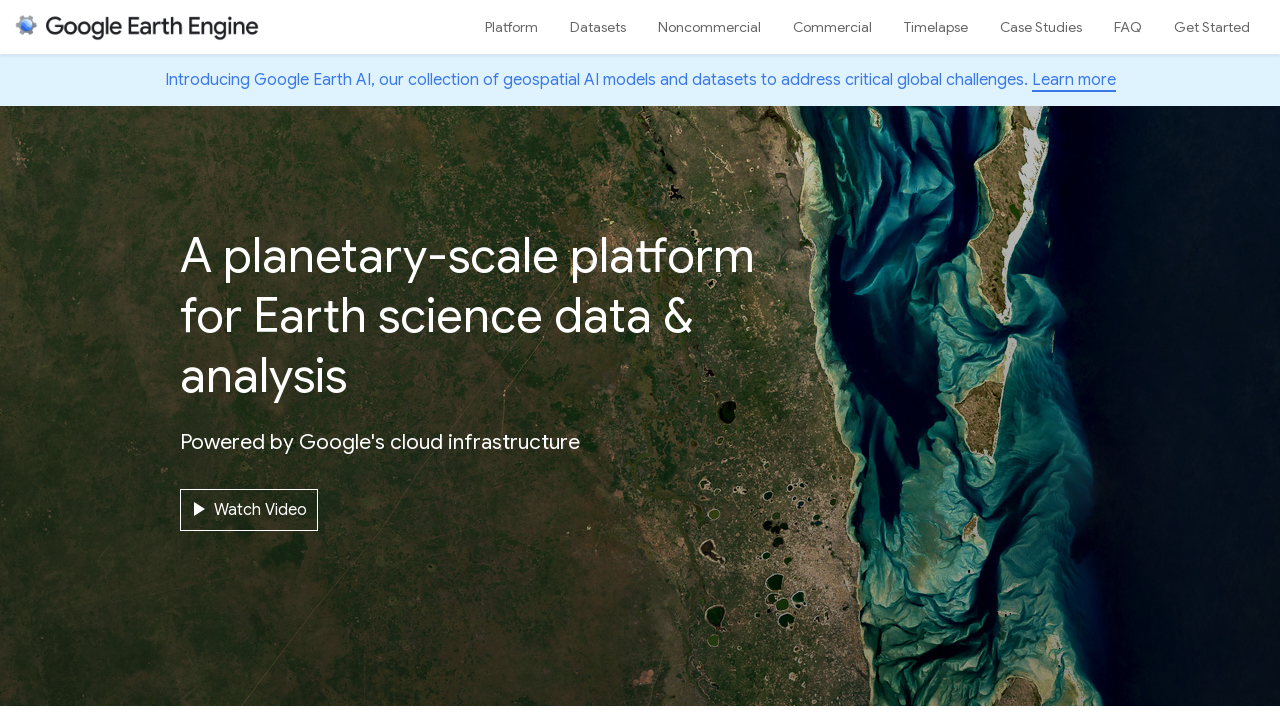

Scrolled down 2000 pixels to reveal more content
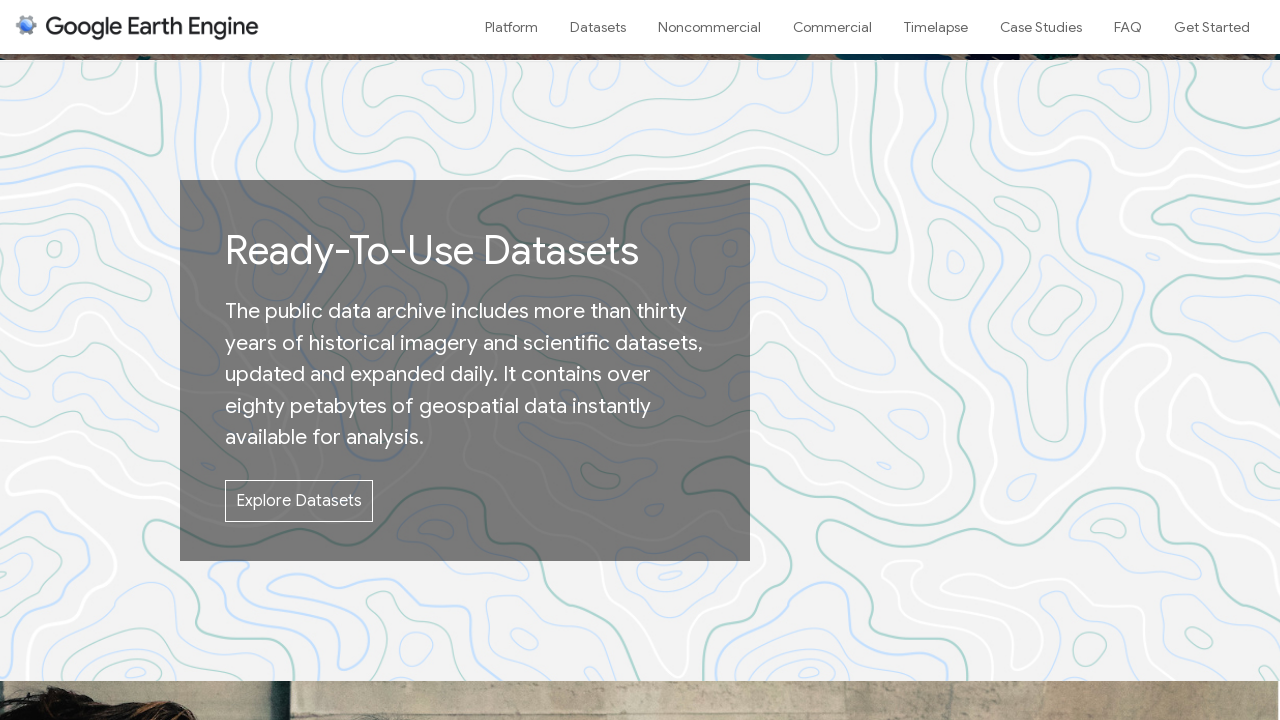

Waited 2 seconds for page content to settle after scroll
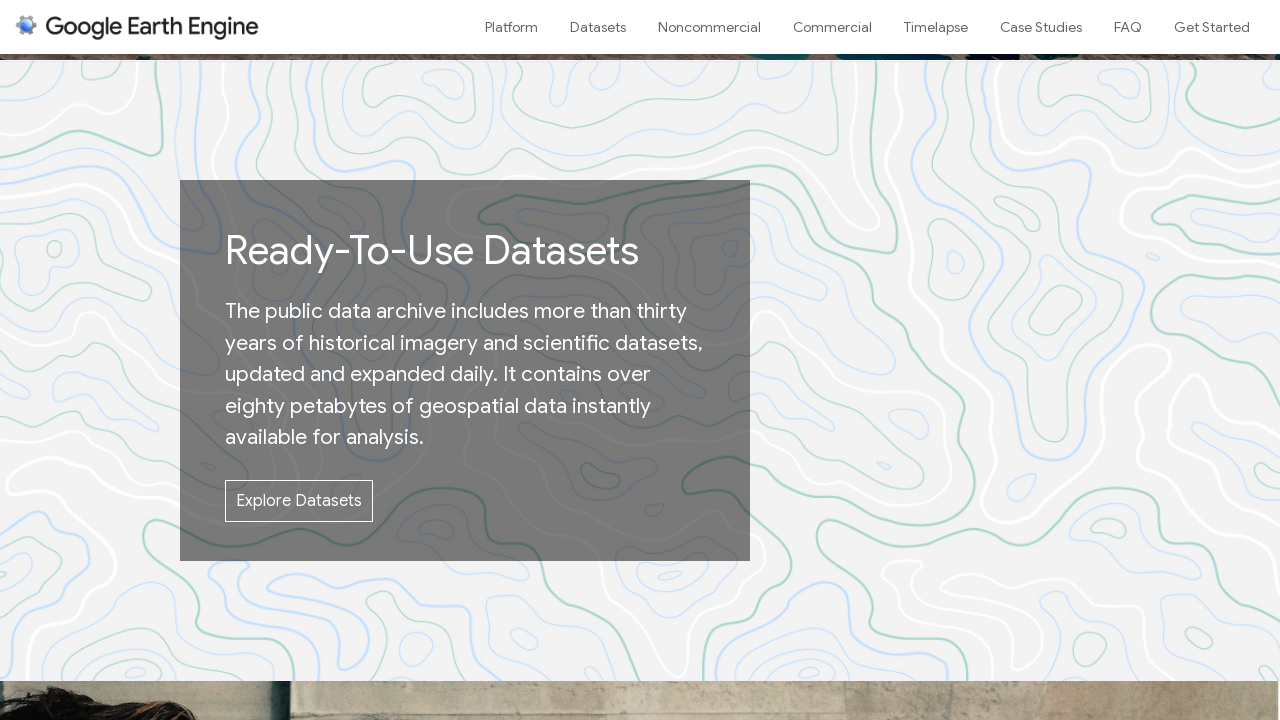

Located the 'Explore Timelapse' button
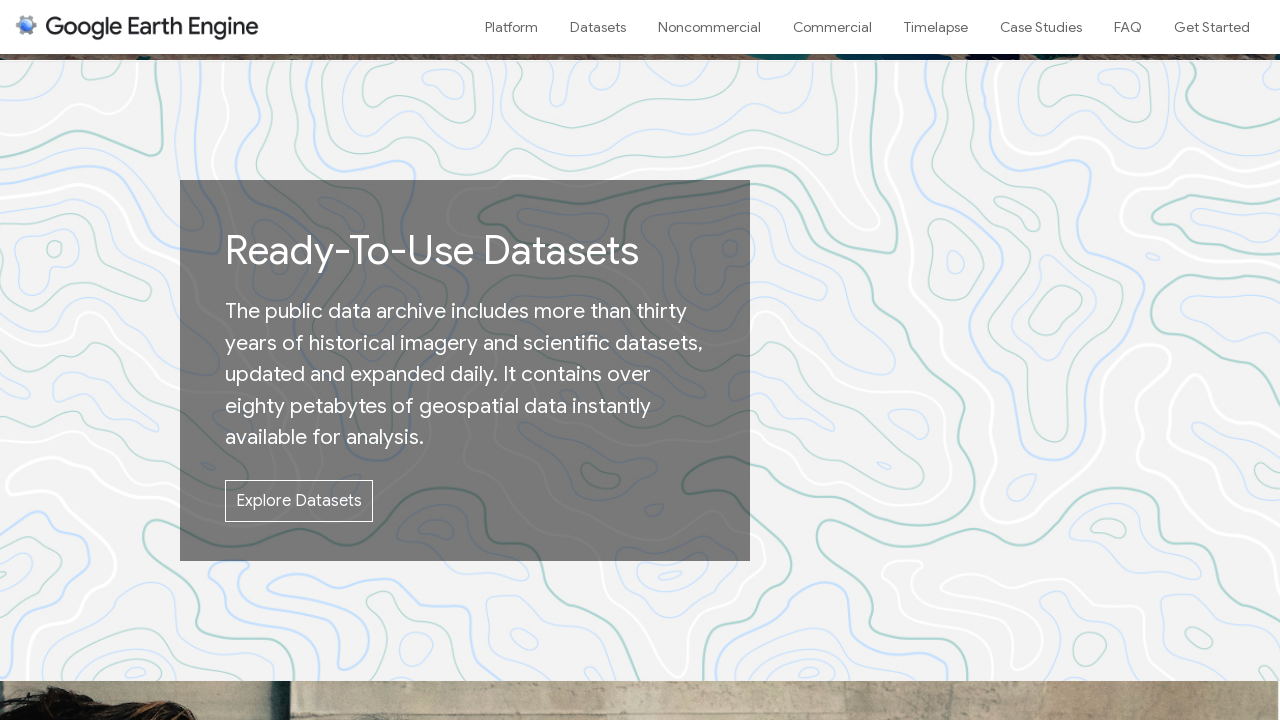

Hovered over the 'Explore Timelapse' button at (978, 360) on a:has-text('Explore Timelapse')
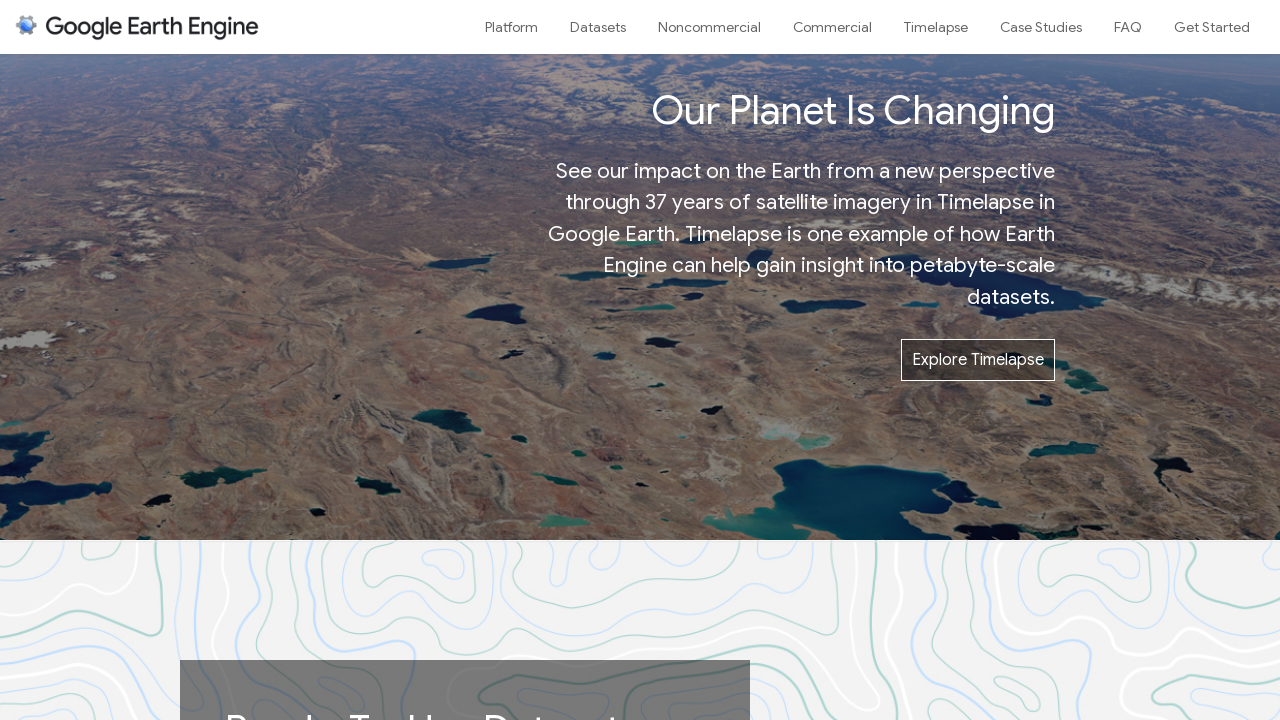

Waited 1.5 seconds for hover effects to appear
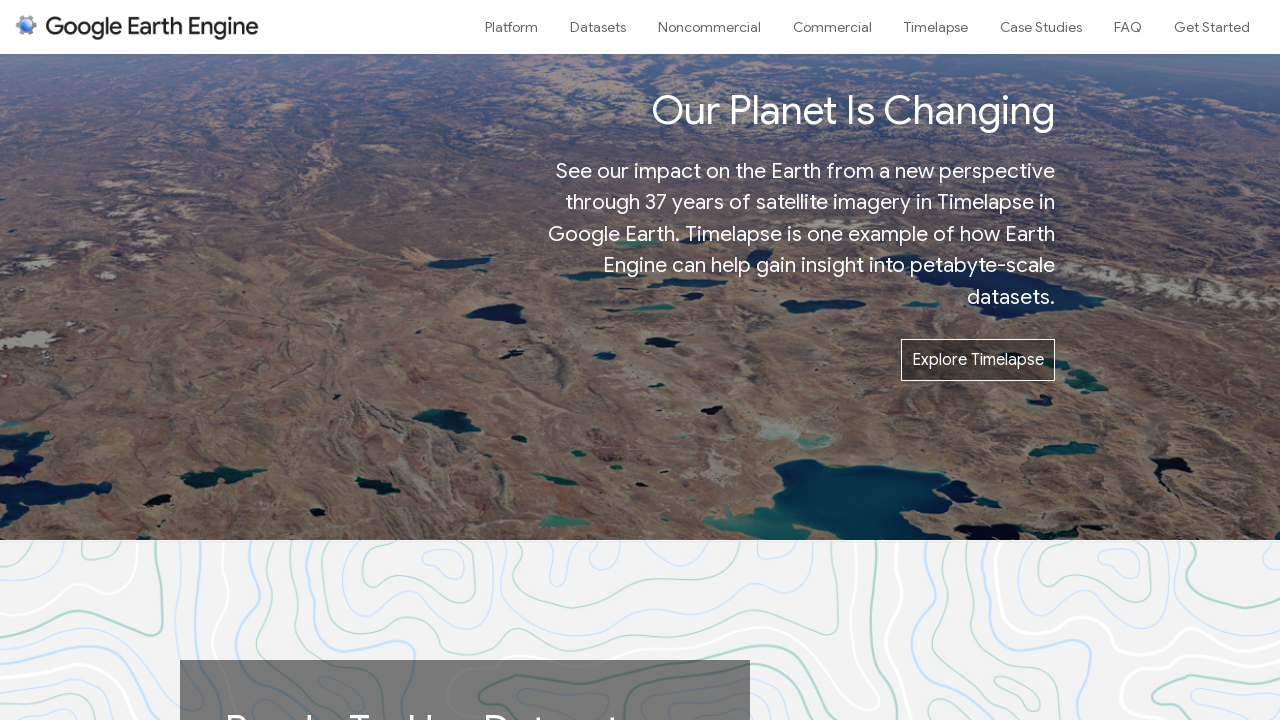

Clicked the 'Explore Timelapse' button at (978, 360) on a:has-text('Explore Timelapse')
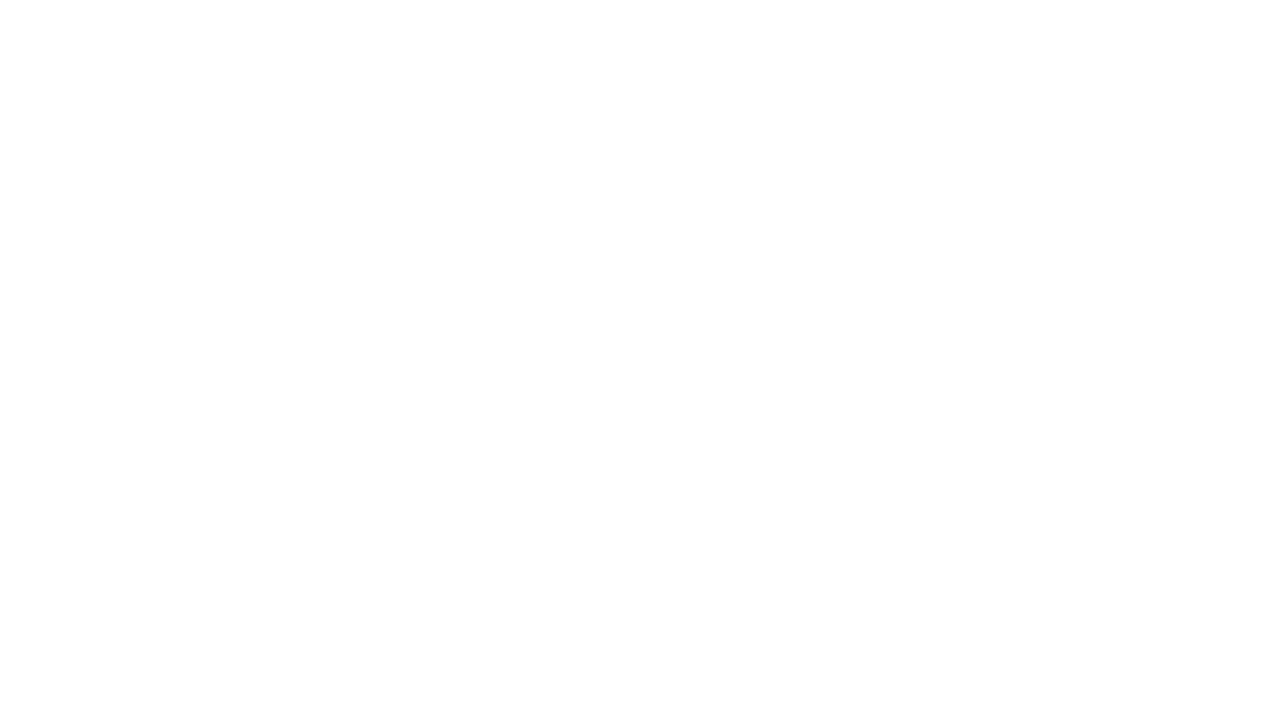

Waited 3 seconds for the Timelapse page to load
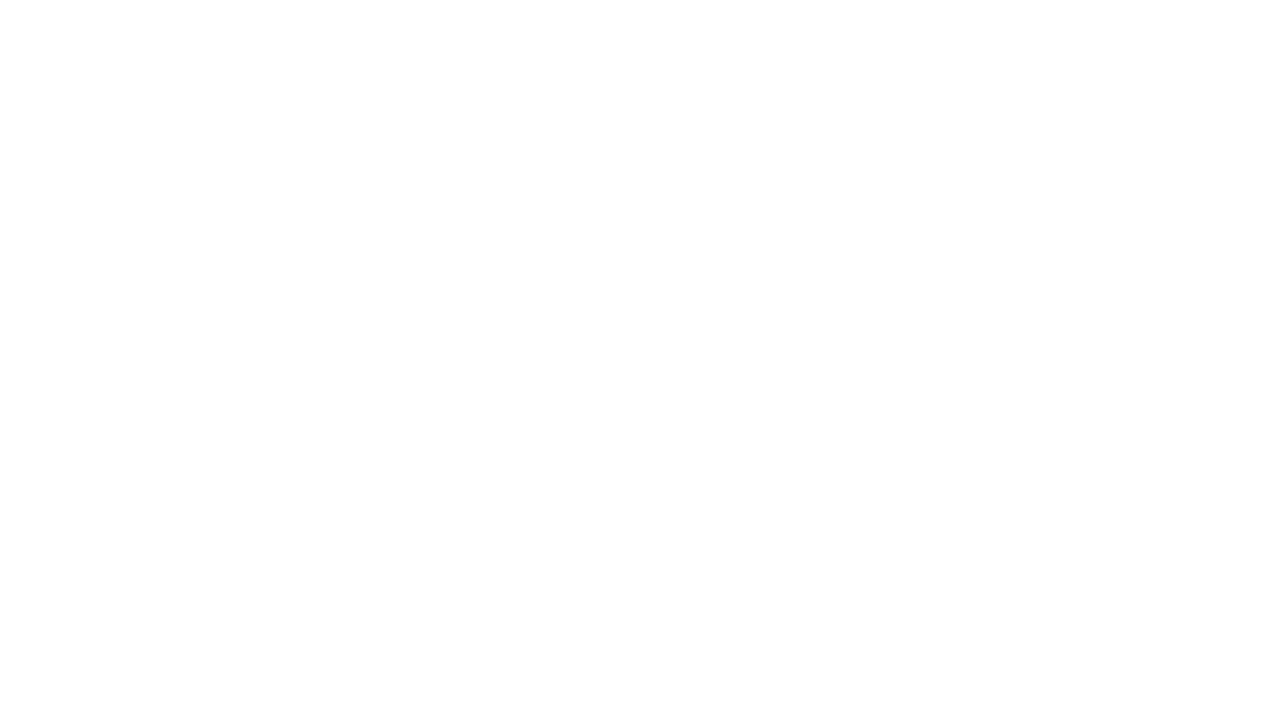

Navigated back to the previous page
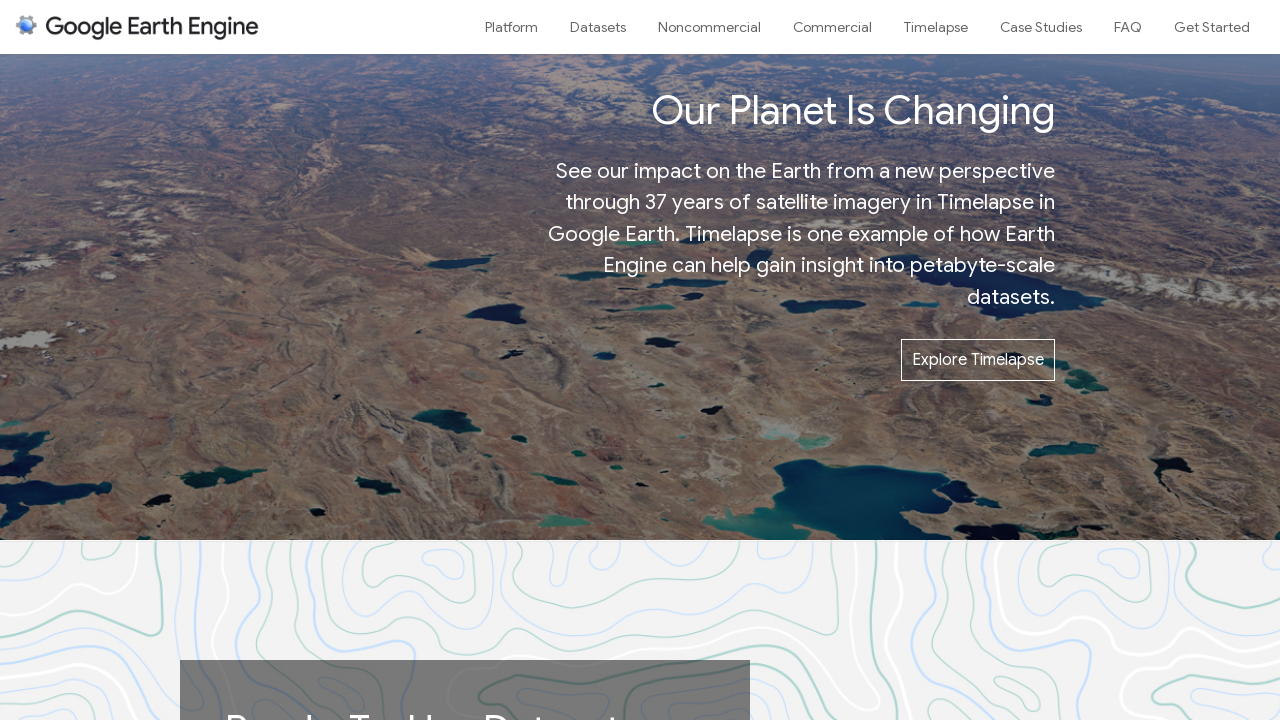

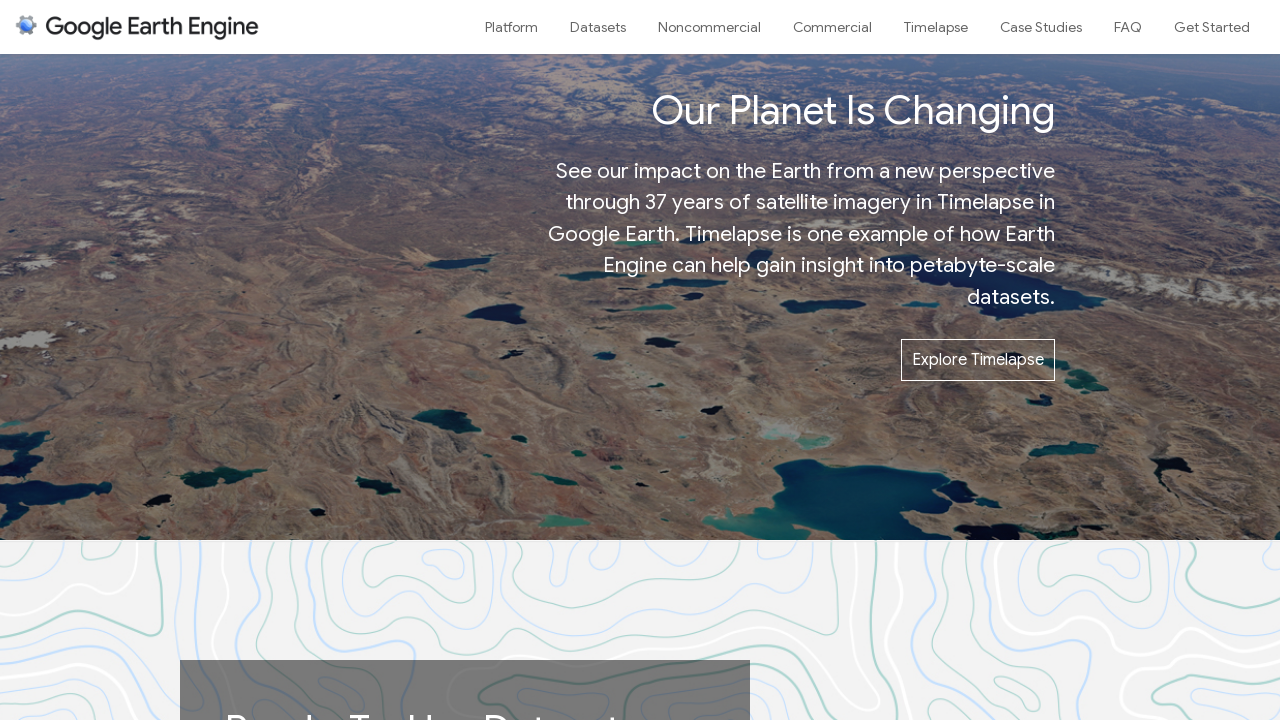